Tests key press functionality by typing text into a field and then pressing backspace multiple times to delete characters

Starting URL: https://the-internet.herokuapp.com/key_presses

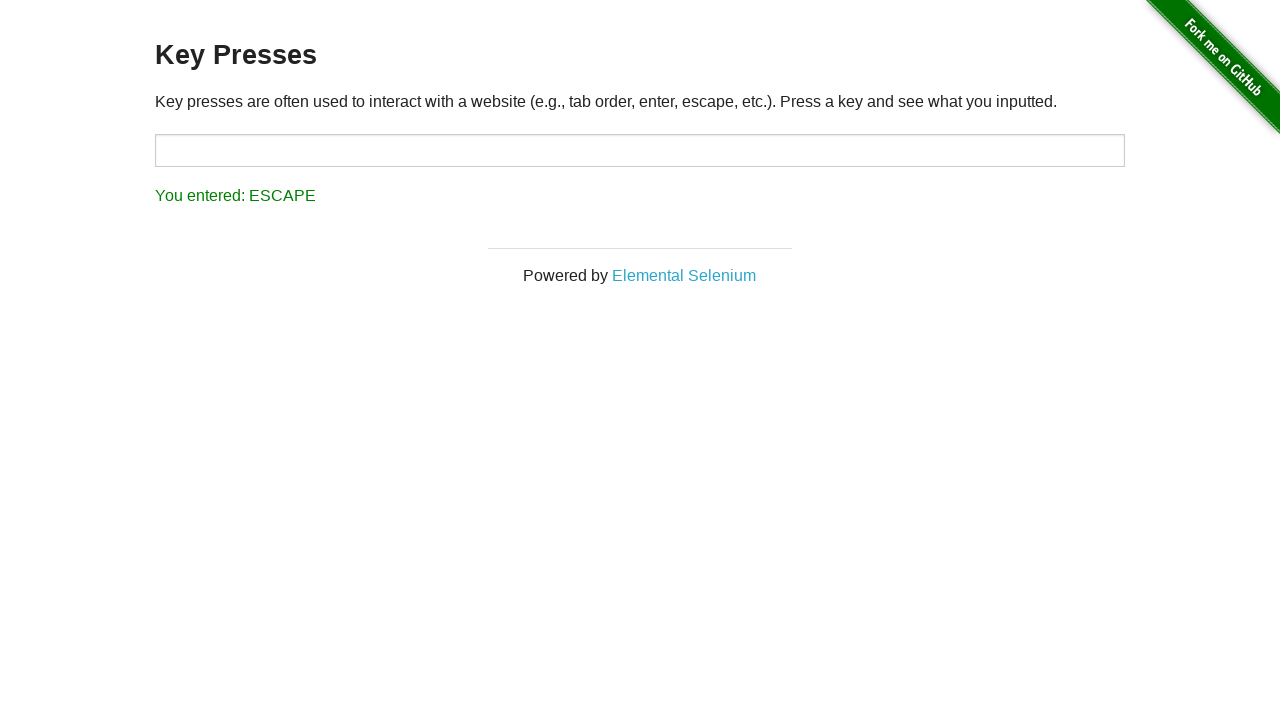

Filled target field with text 'Vreau sa sterg ultimele 3 litere' on #target
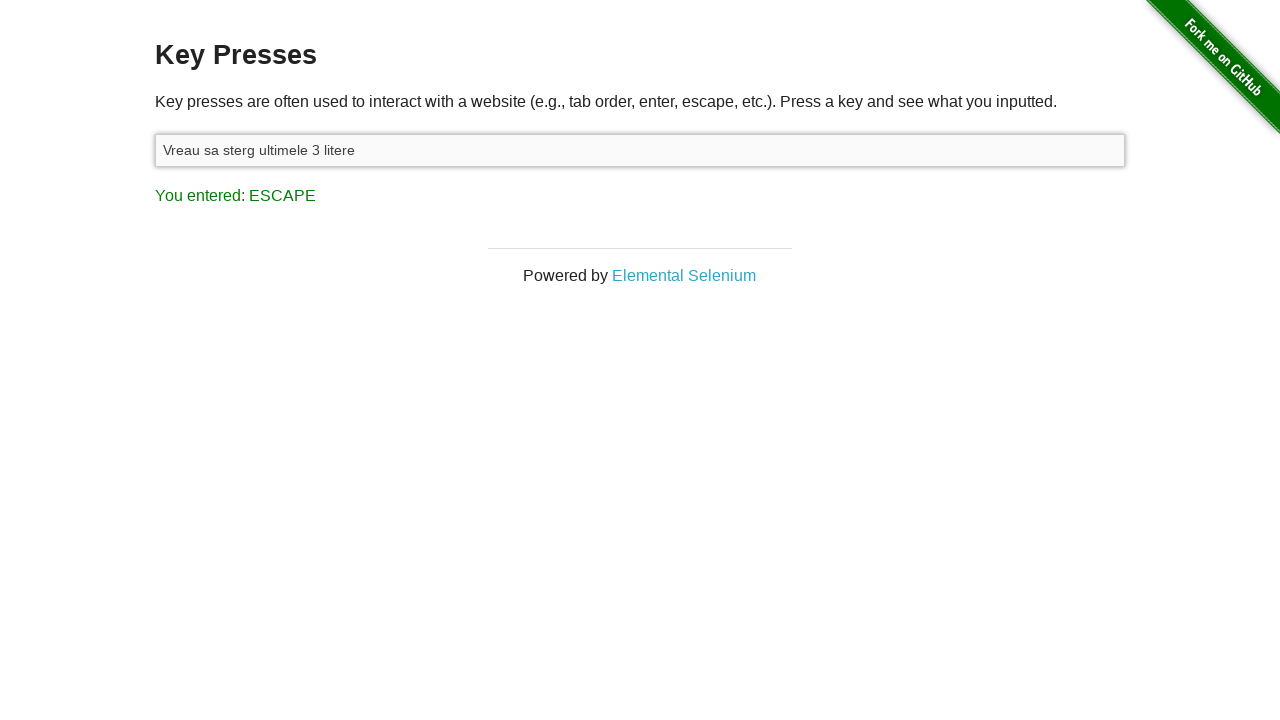

Pressed backspace to delete a character on #target
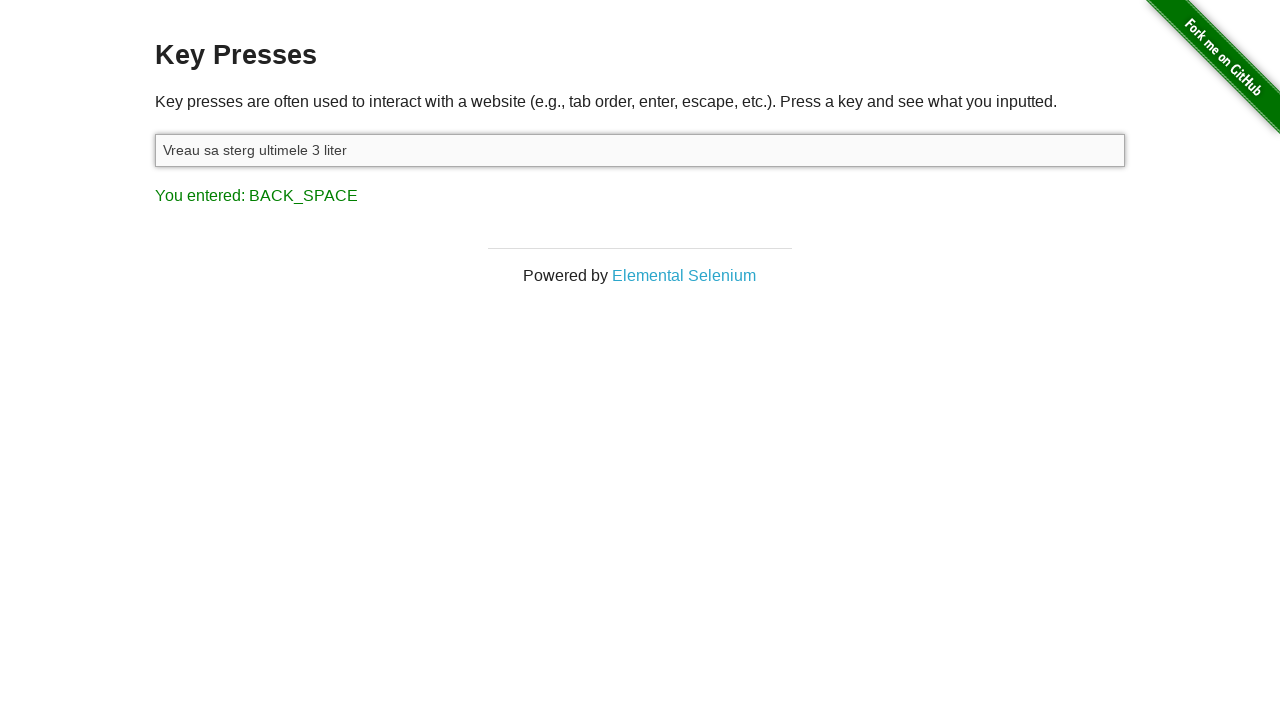

Pressed backspace to delete a character on #target
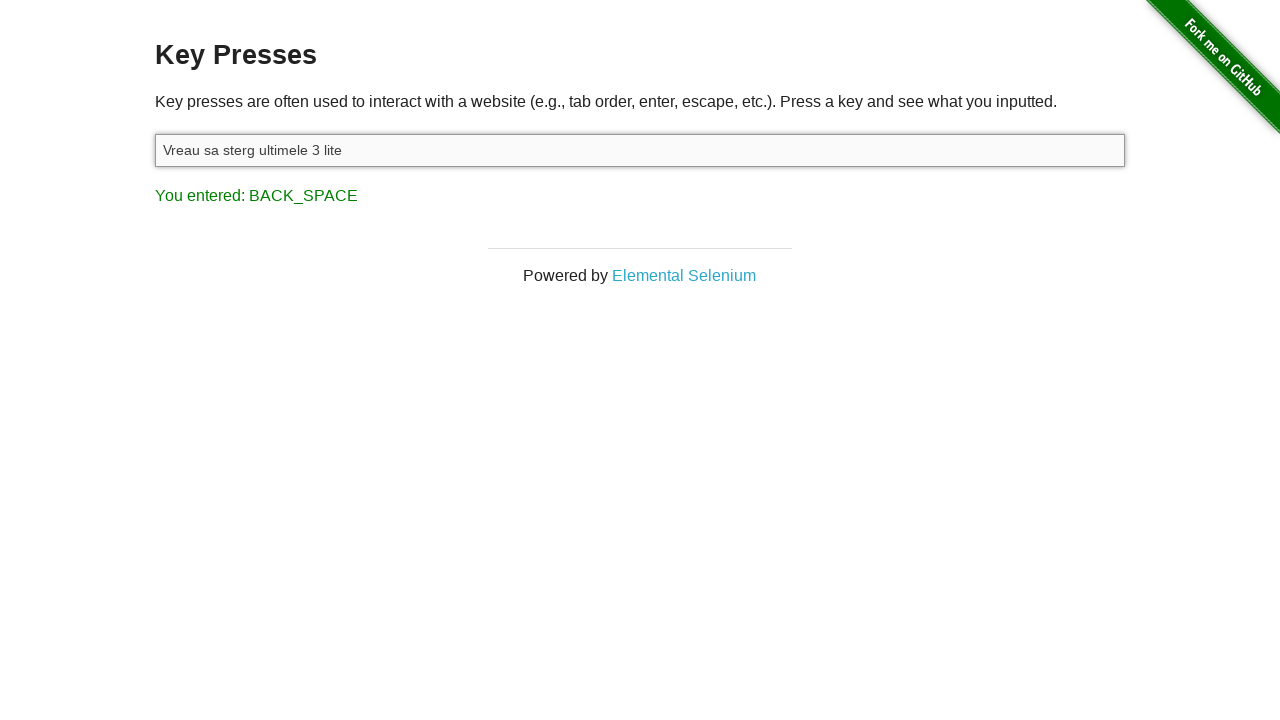

Pressed backspace to delete a character on #target
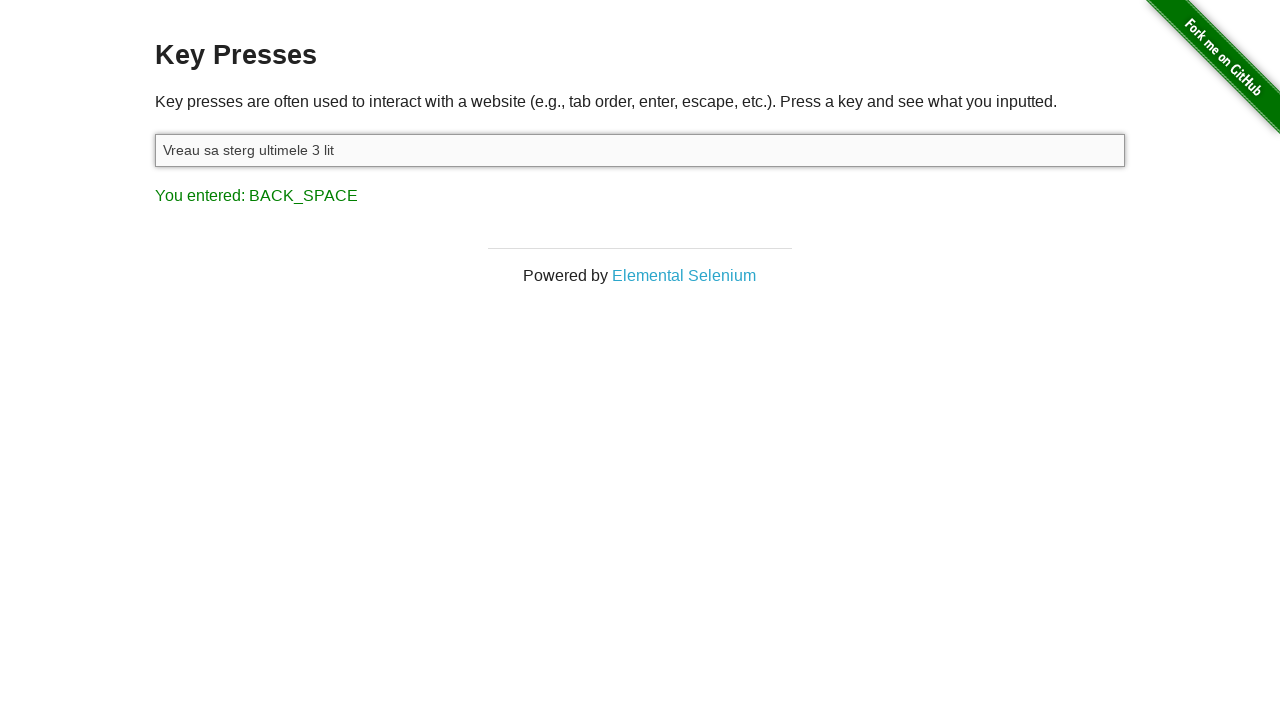

Pressed backspace to delete a character on #target
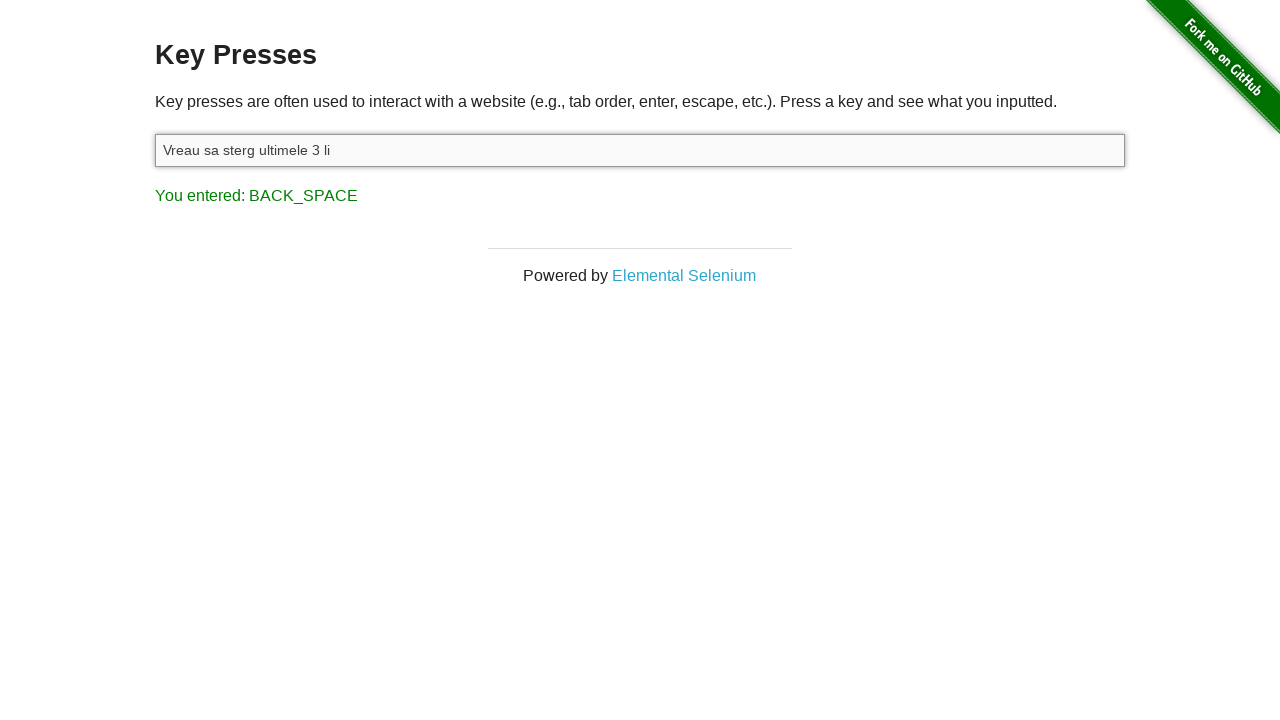

Pressed backspace to delete a character on #target
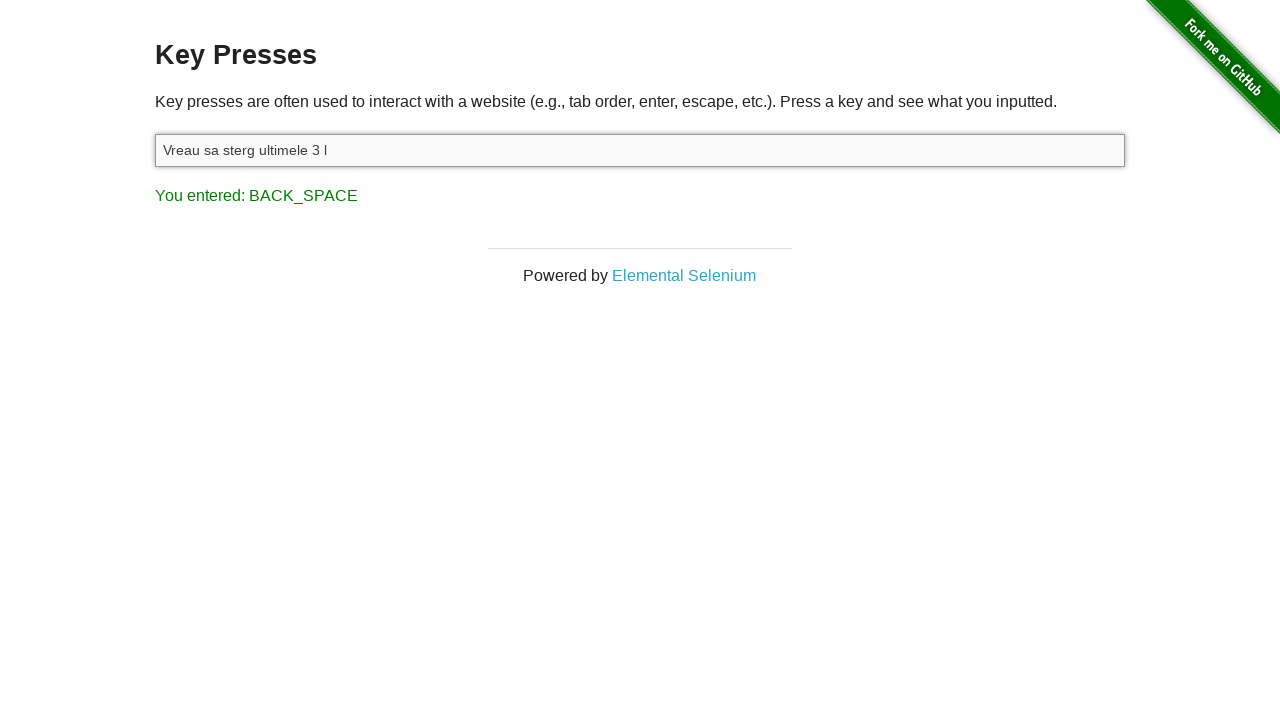

Pressed backspace to delete a character on #target
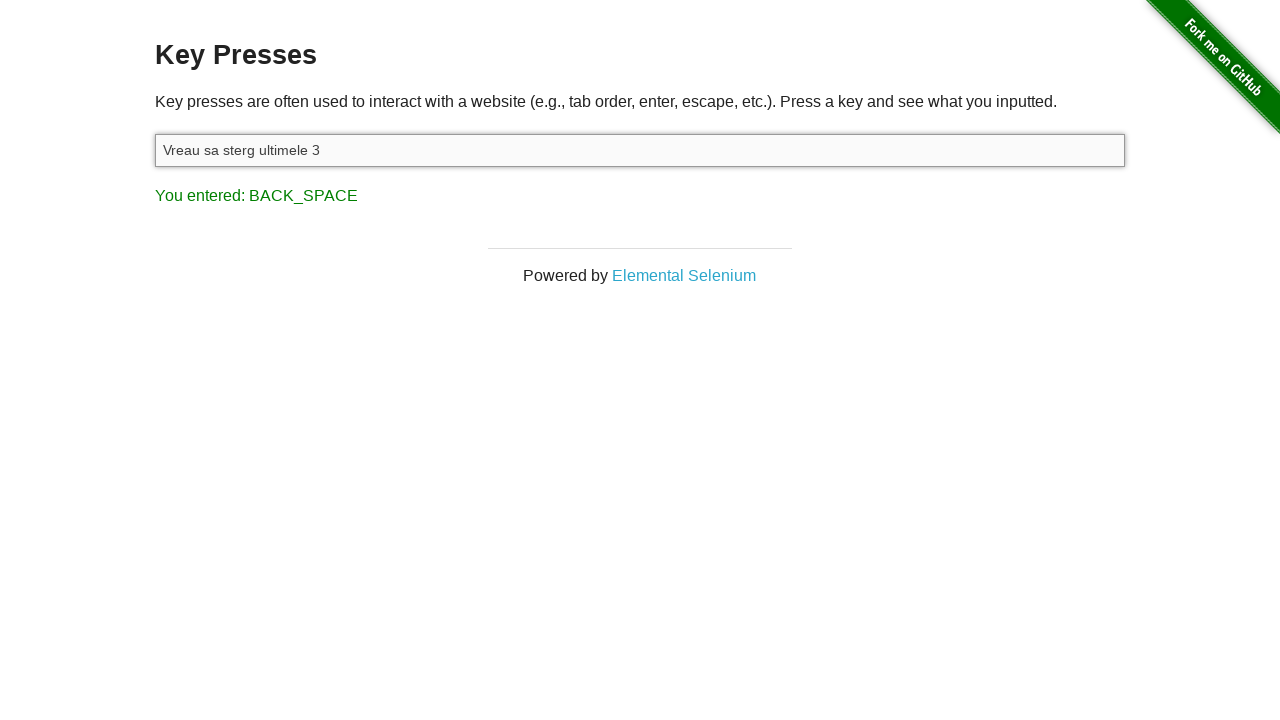

Pressed backspace to delete a character on #target
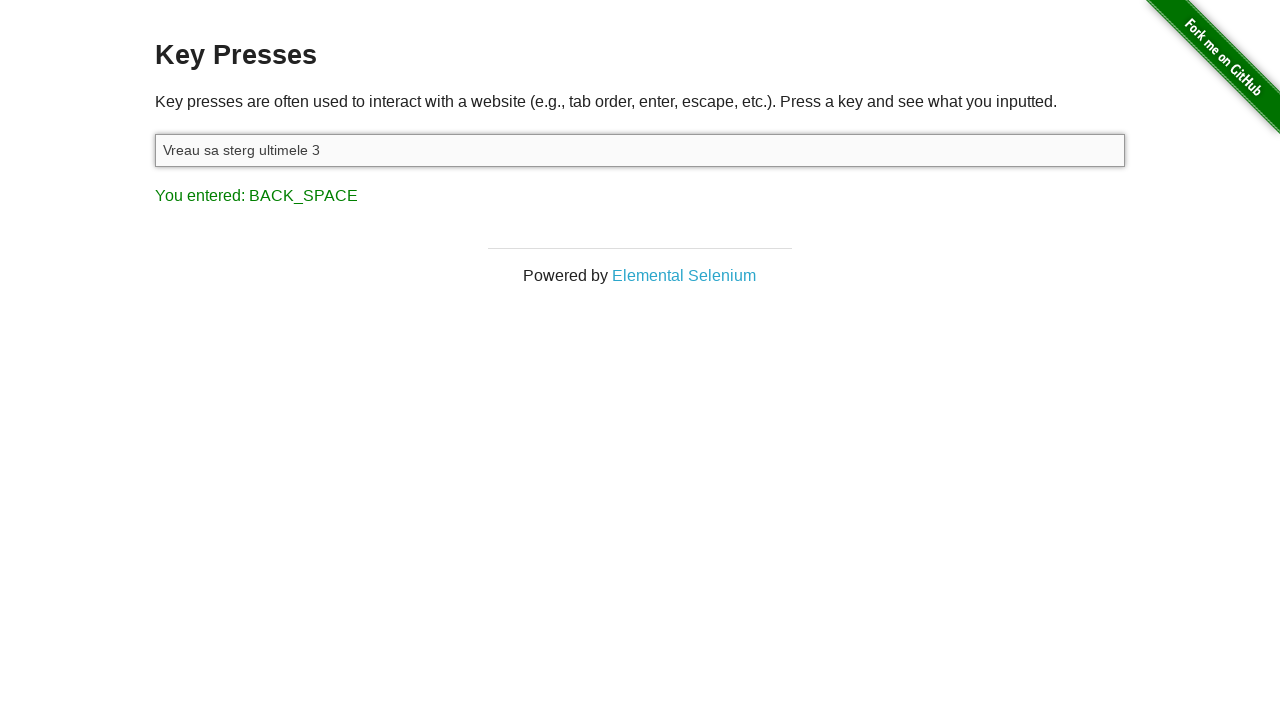

Pressed backspace to delete a character on #target
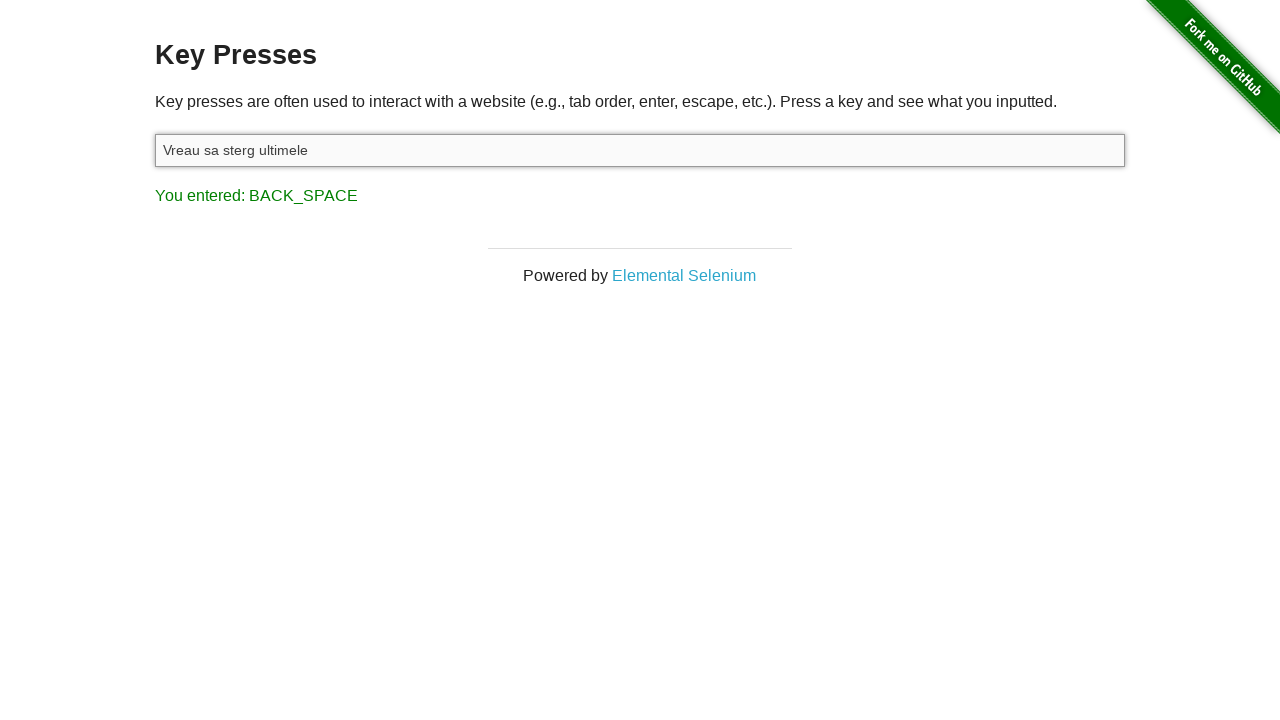

Pressed backspace to delete a character on #target
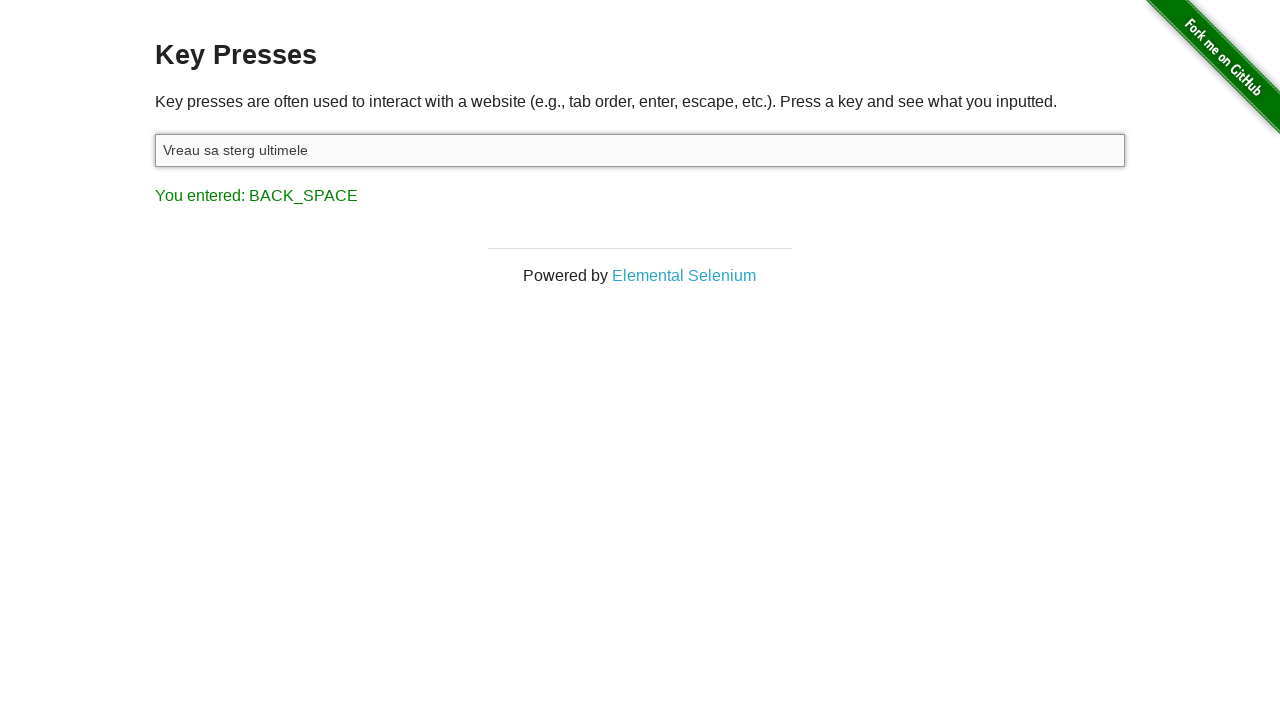

Pressed backspace to delete a character on #target
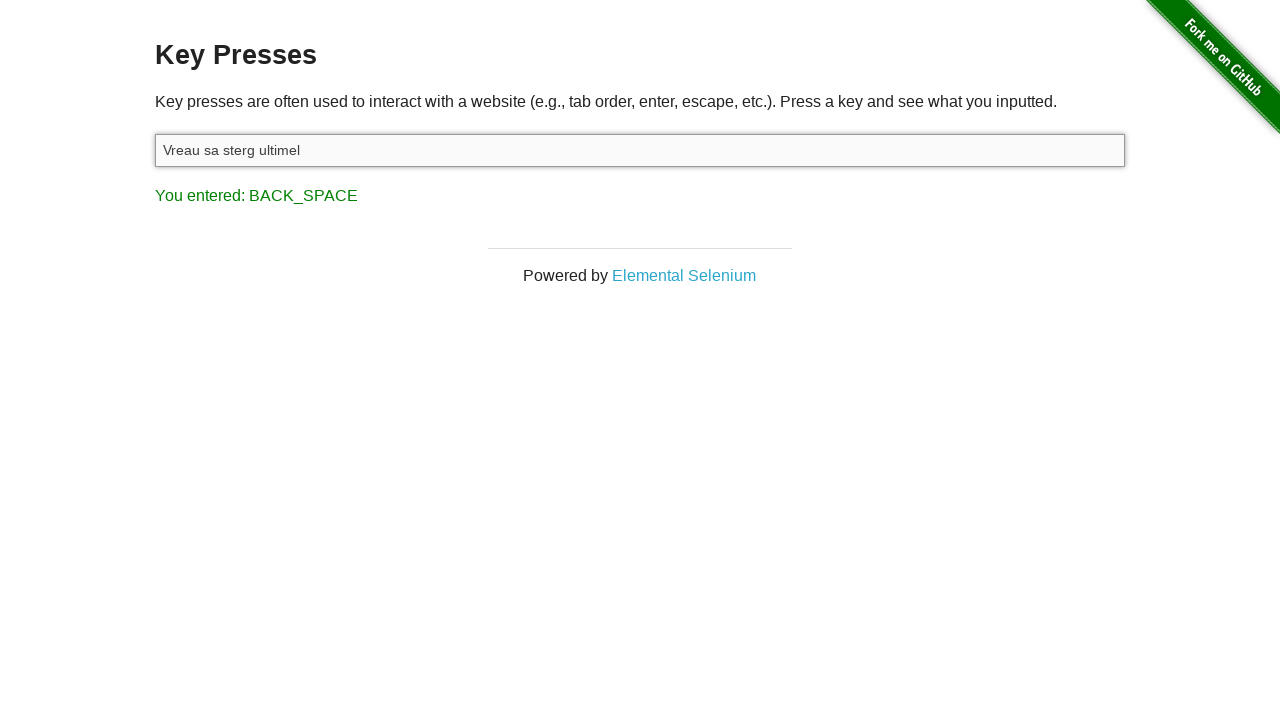

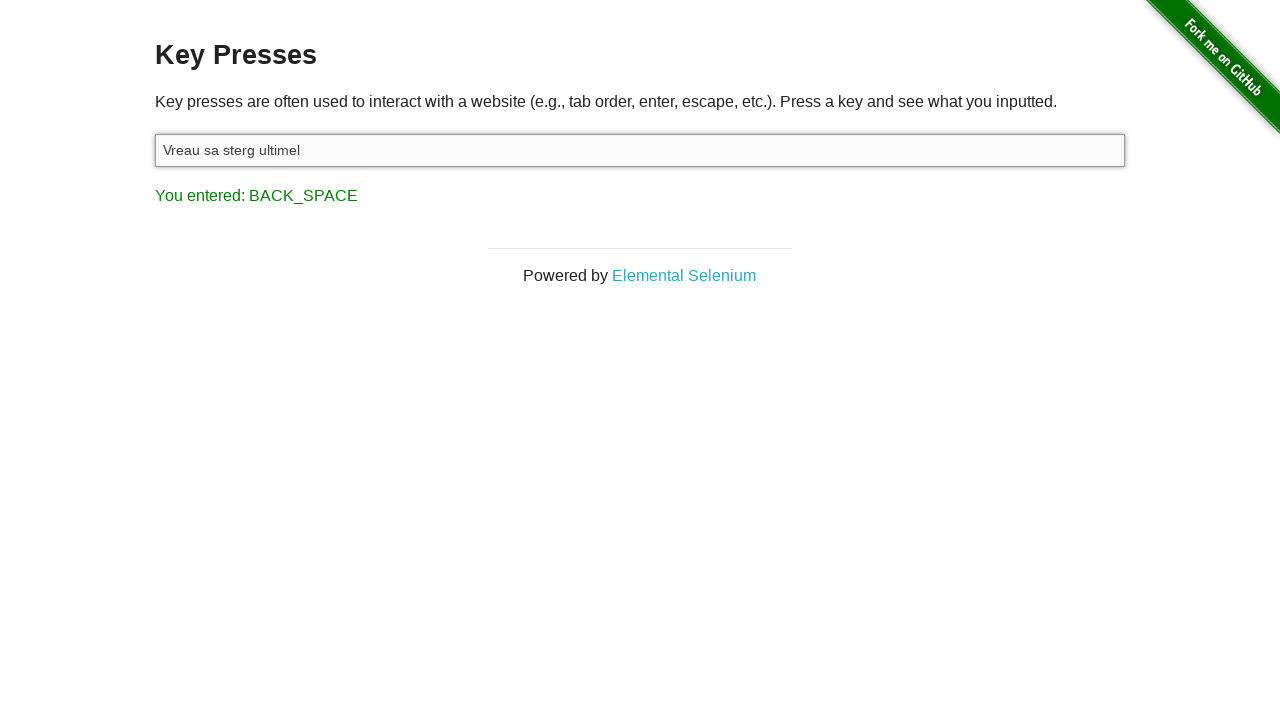